Tests keyboard key press functionality by sending SPACE key to an element and TAB key via ActionChains, then verifying the displayed result text shows the correct key was pressed.

Starting URL: http://the-internet.herokuapp.com/key_presses

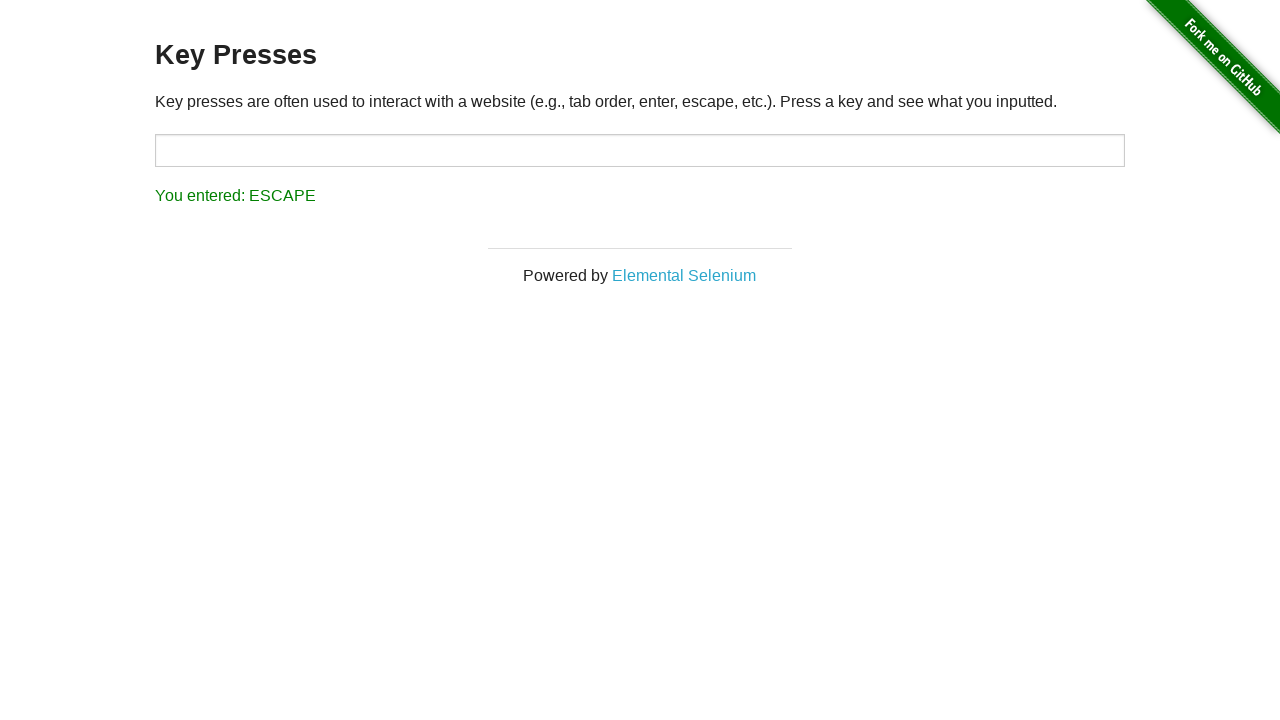

Pressed SPACE key on example element on .example
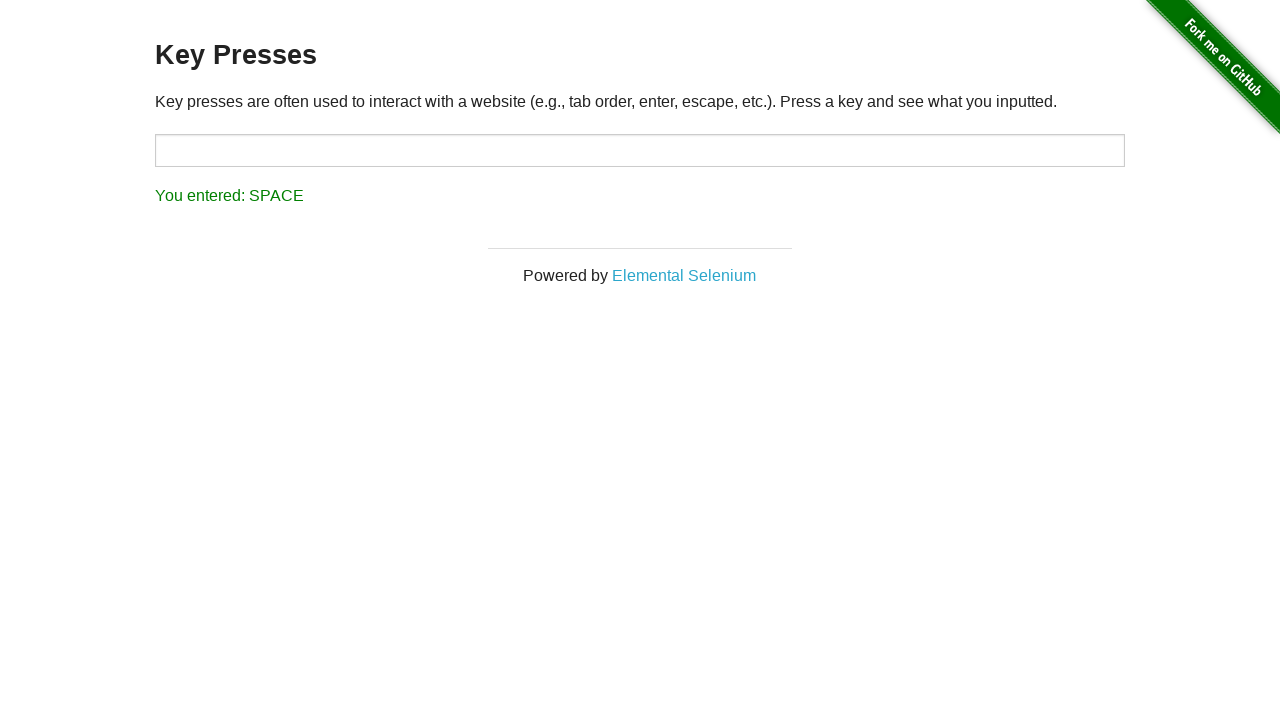

Result element loaded and ready
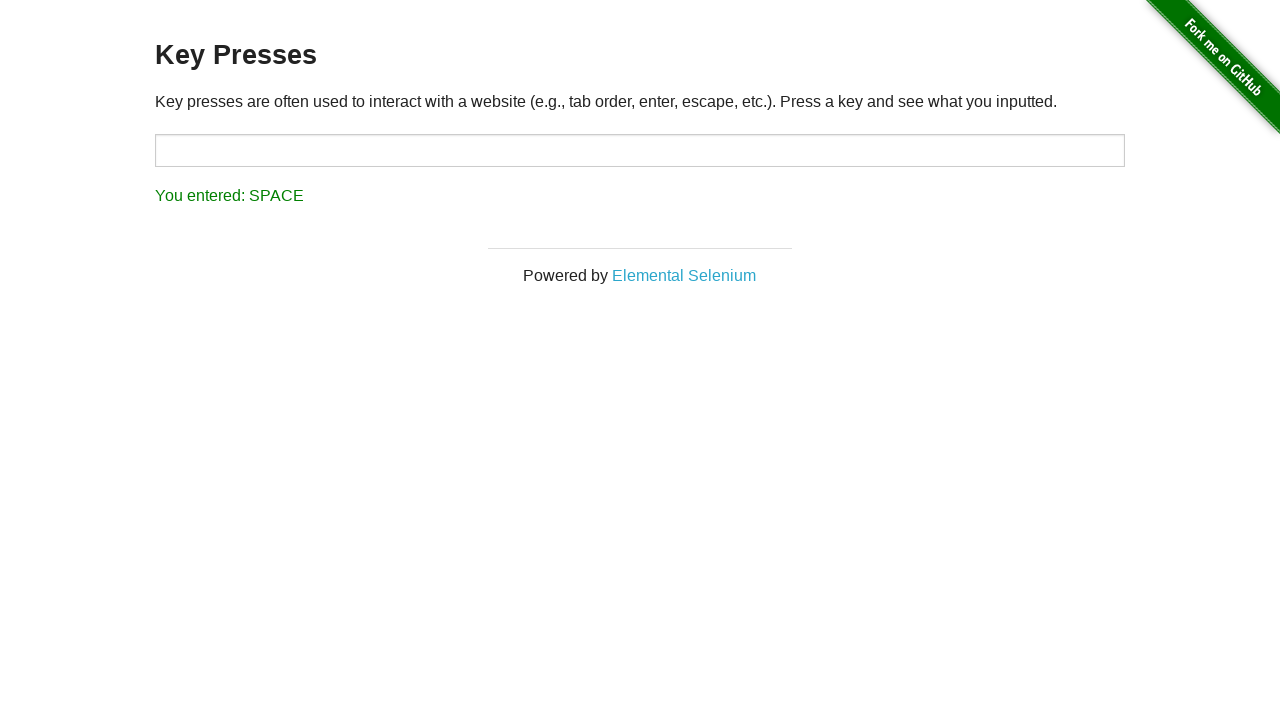

Verified result text shows 'You entered: SPACE'
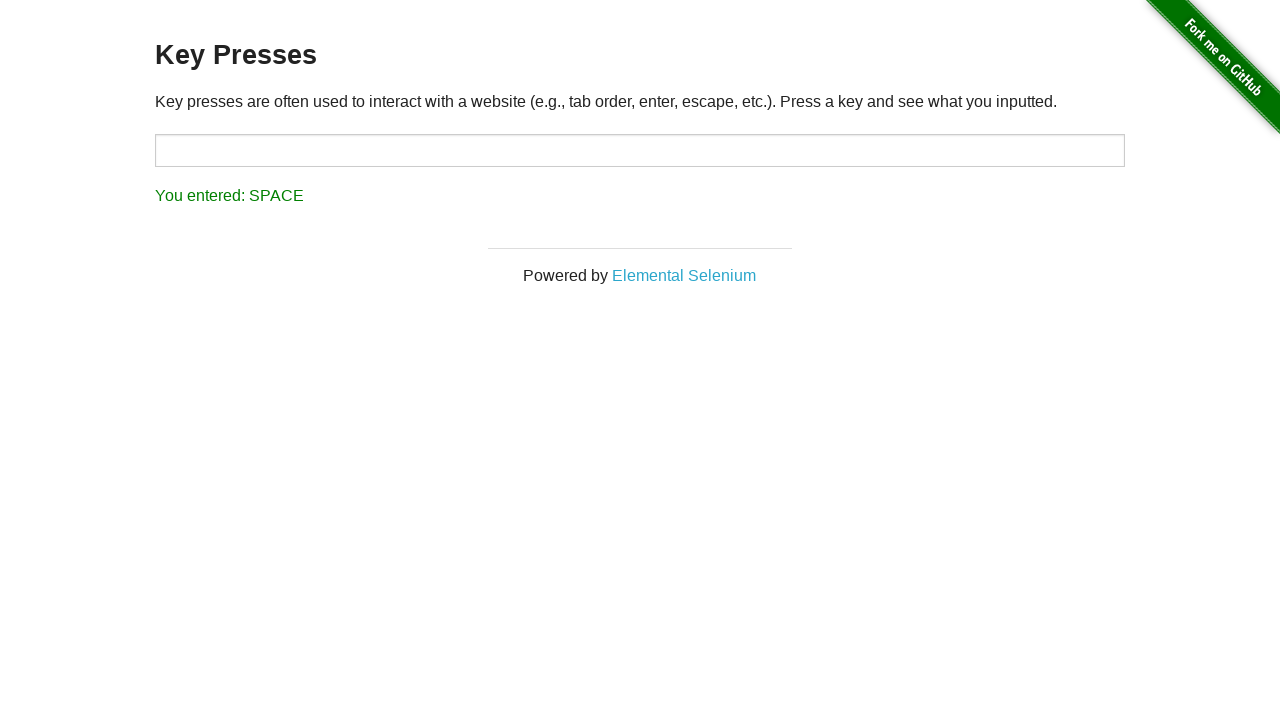

Pressed TAB key via keyboard
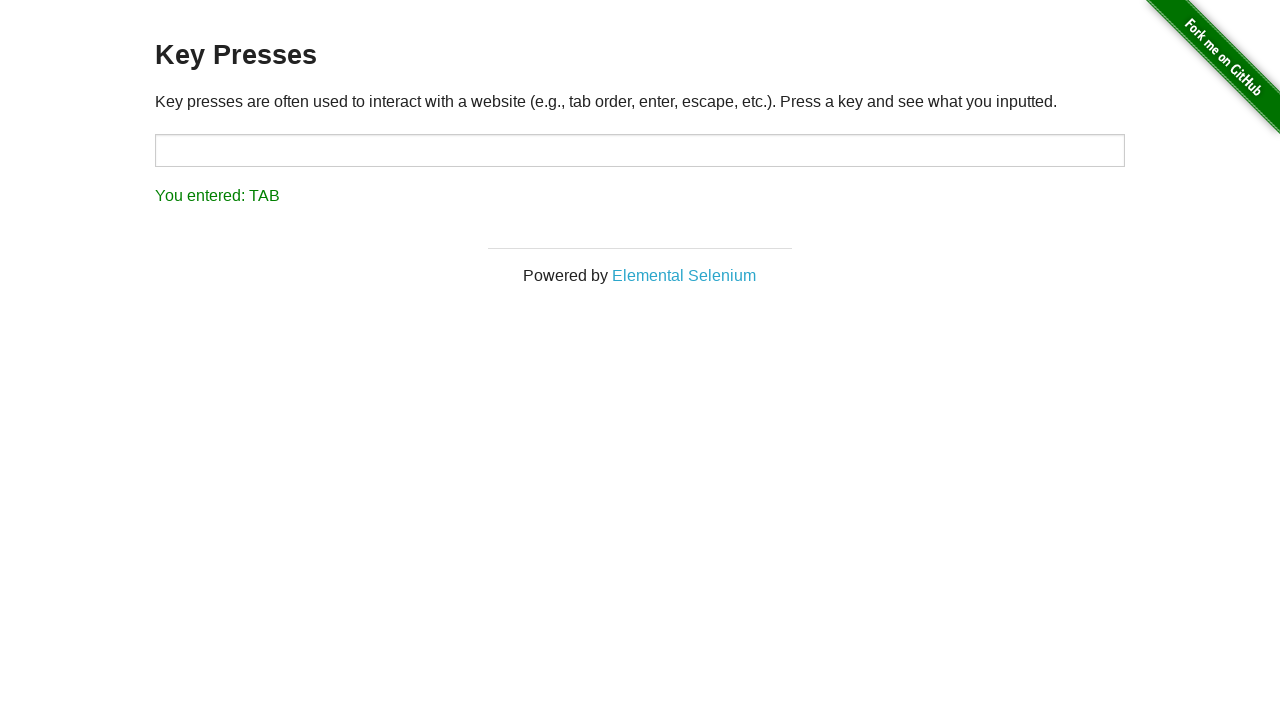

Verified result text shows 'You entered: TAB'
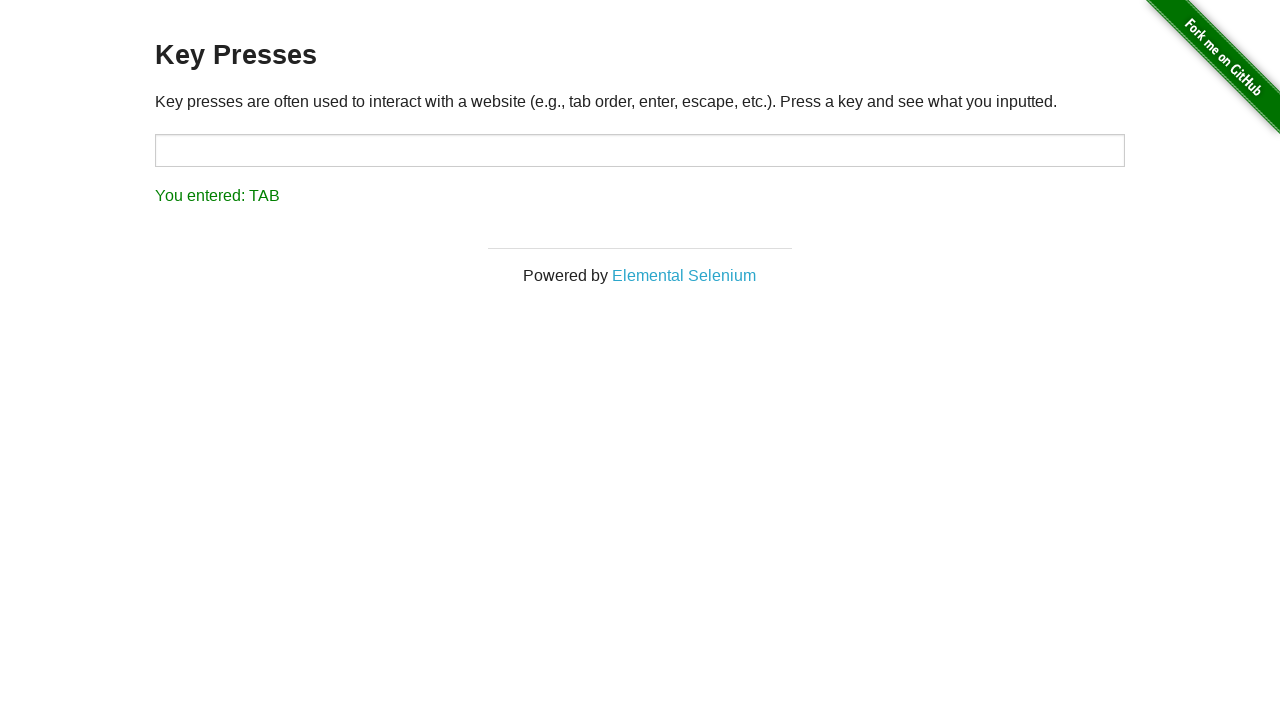

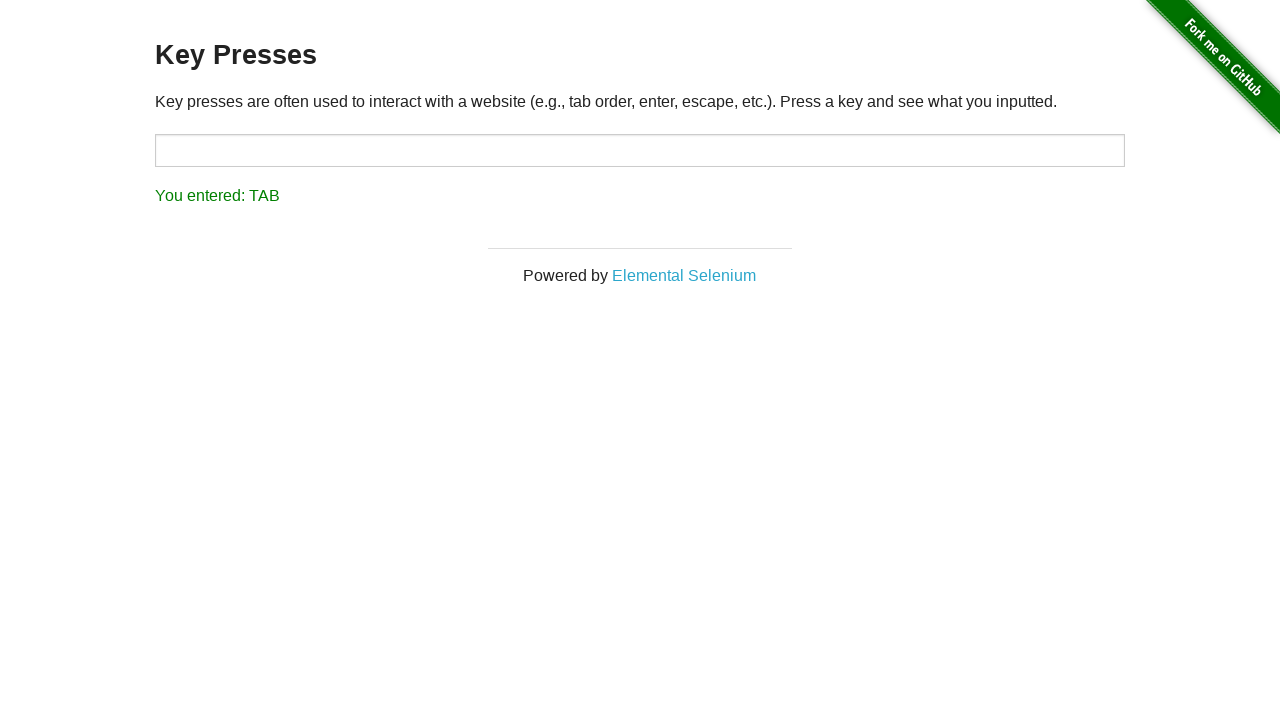